Tests navigation through the DemoQA website, clicking on Elements, then Alerts/Frame/Windows, then Frames section, and verifies content within an iframe can be accessed.

Starting URL: https://demoqa.com/

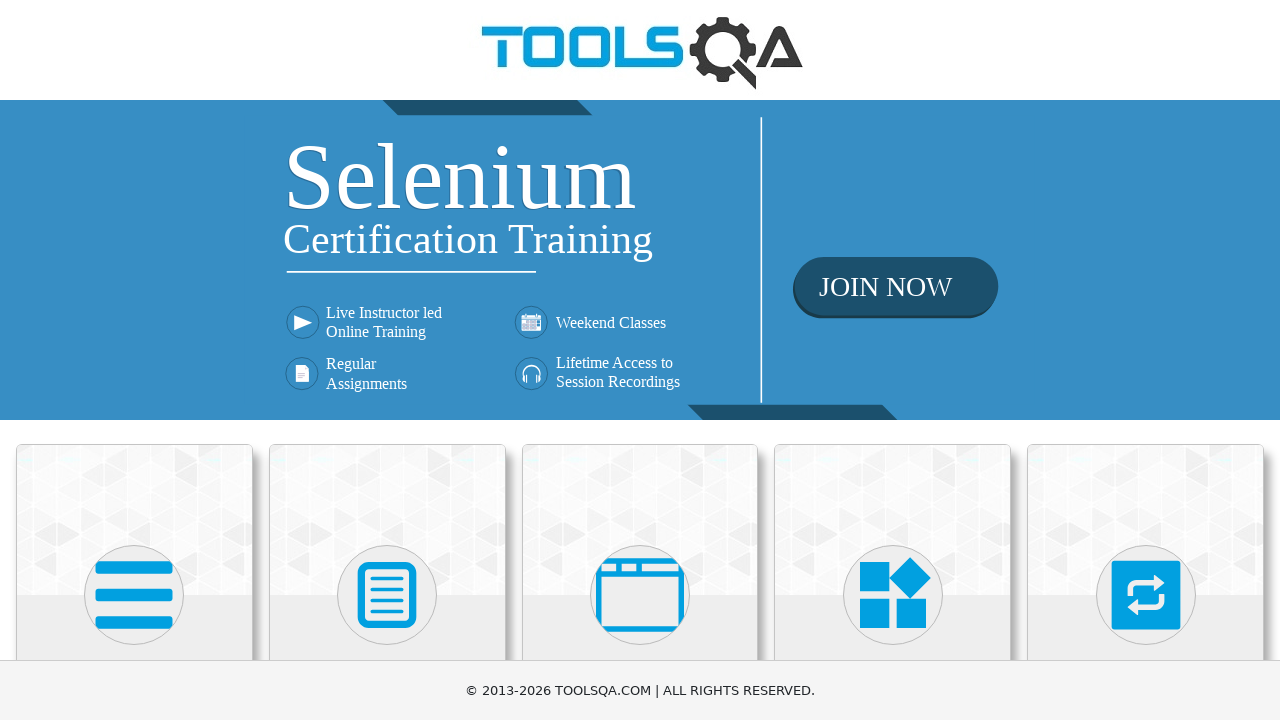

Clicked on Elements menu item at (134, 360) on text=Elements
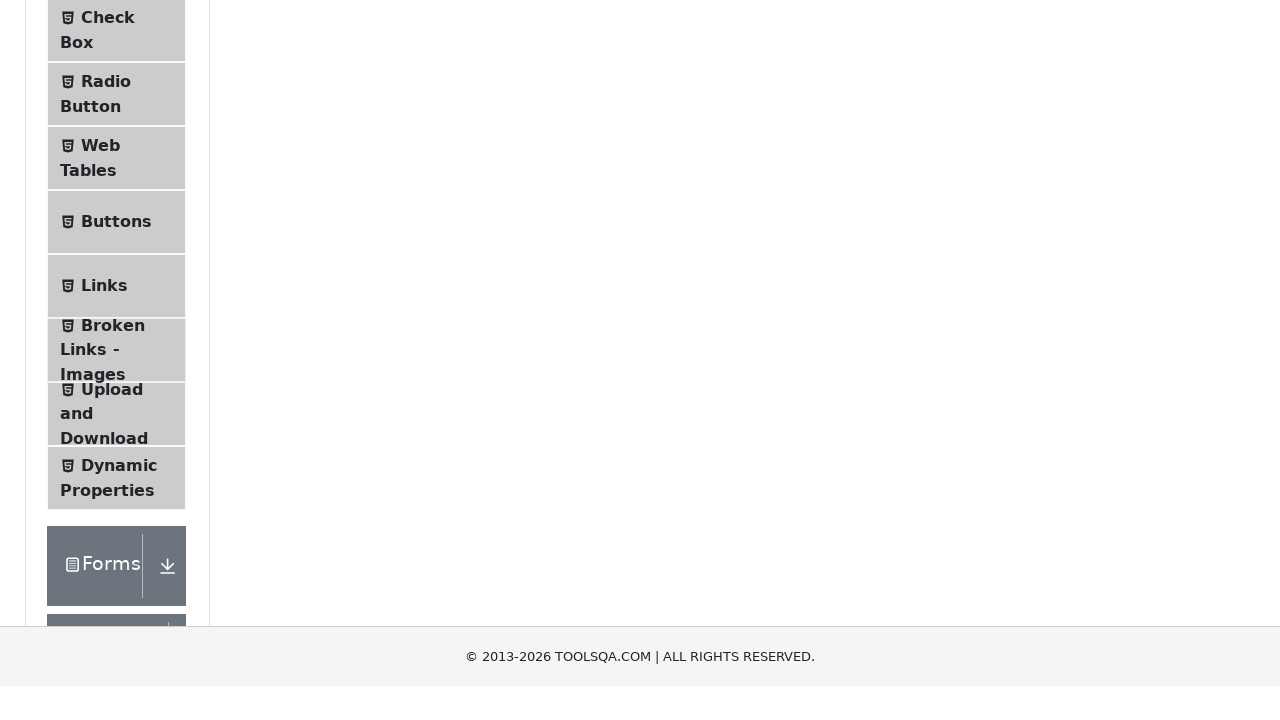

Clicked on Alerts, Frame & Windows section at (107, 360) on text=Alerts, Frame & Windows
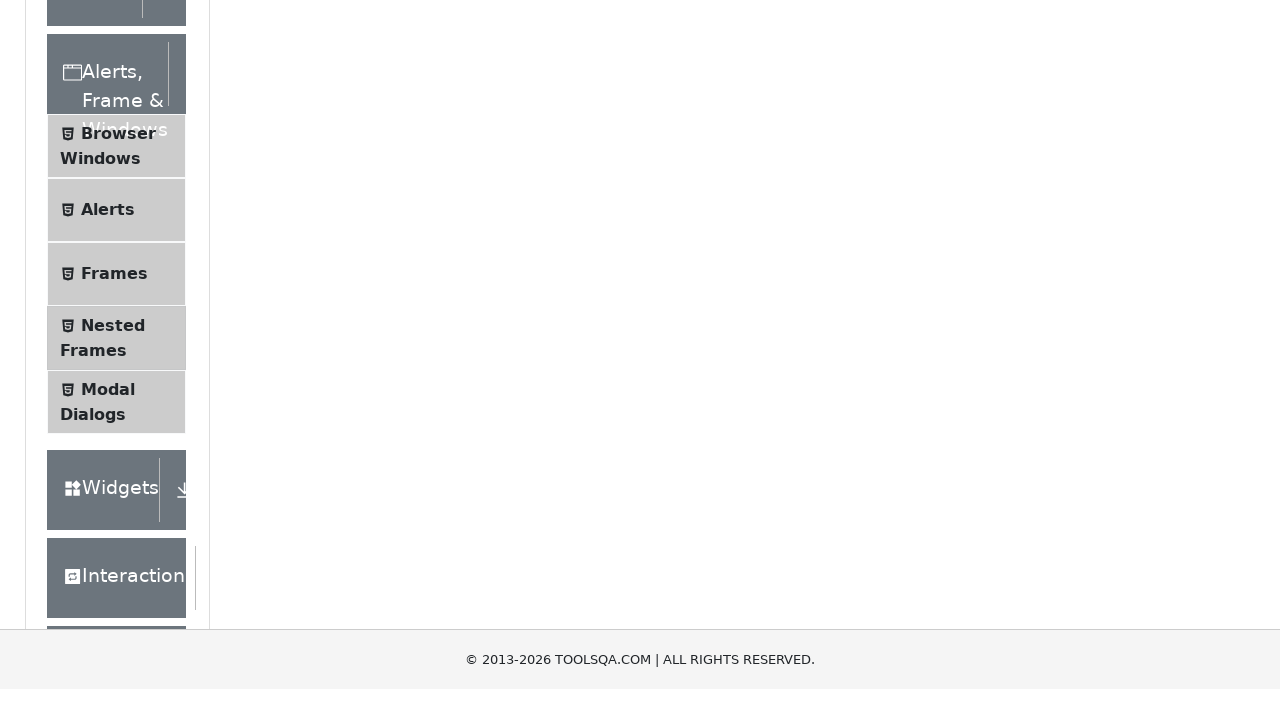

Clicked on Frames subsection at (114, 305) on text=Frames
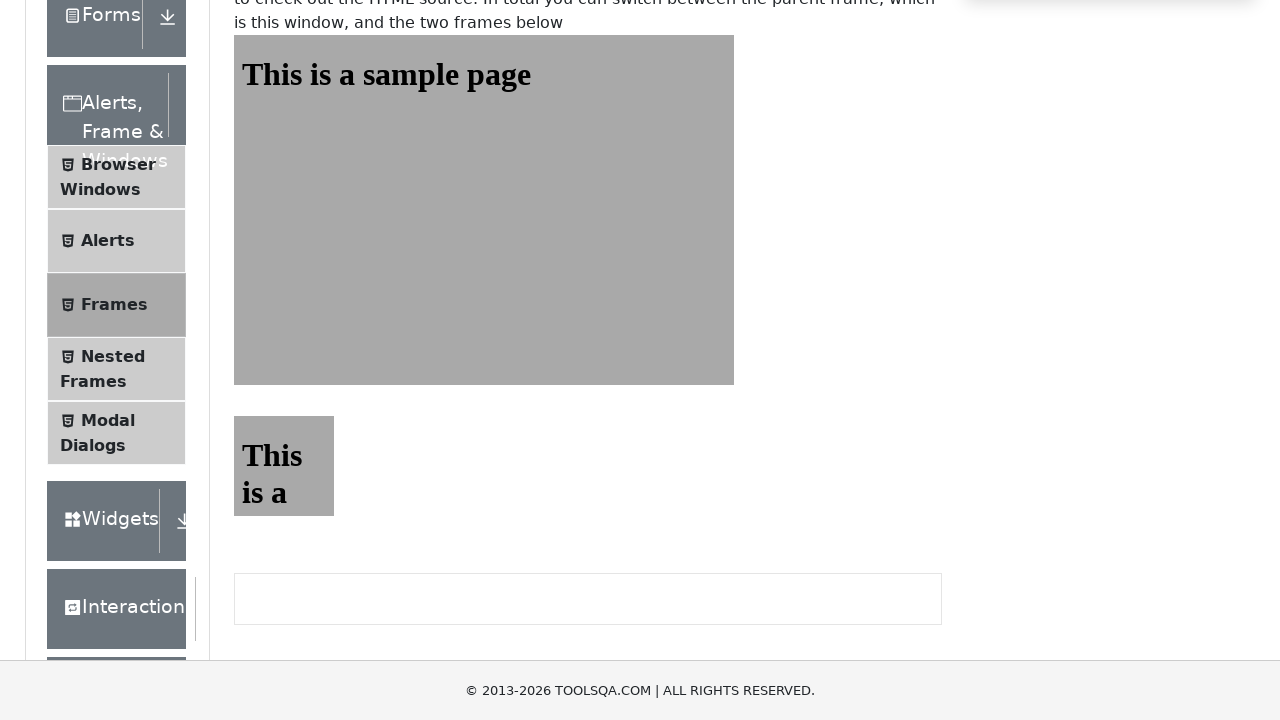

Located iframe content with selector #frame1 #sampleHeading
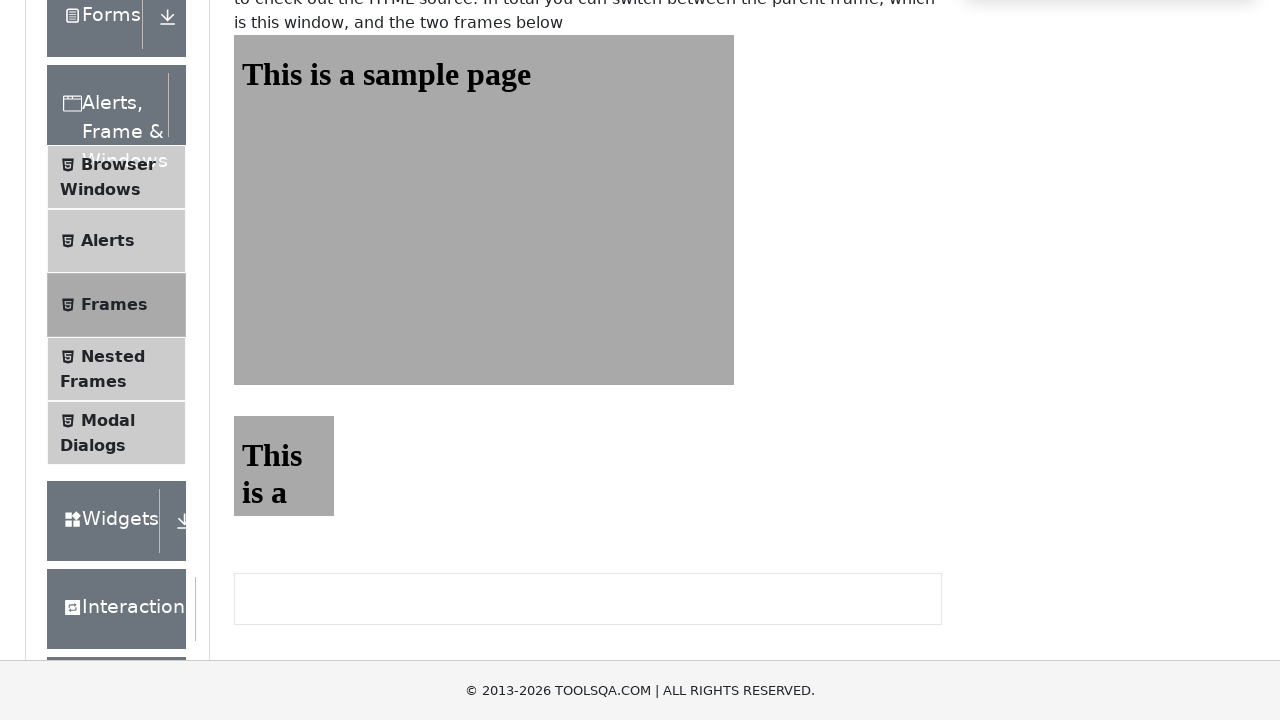

Waited for iframe content to load
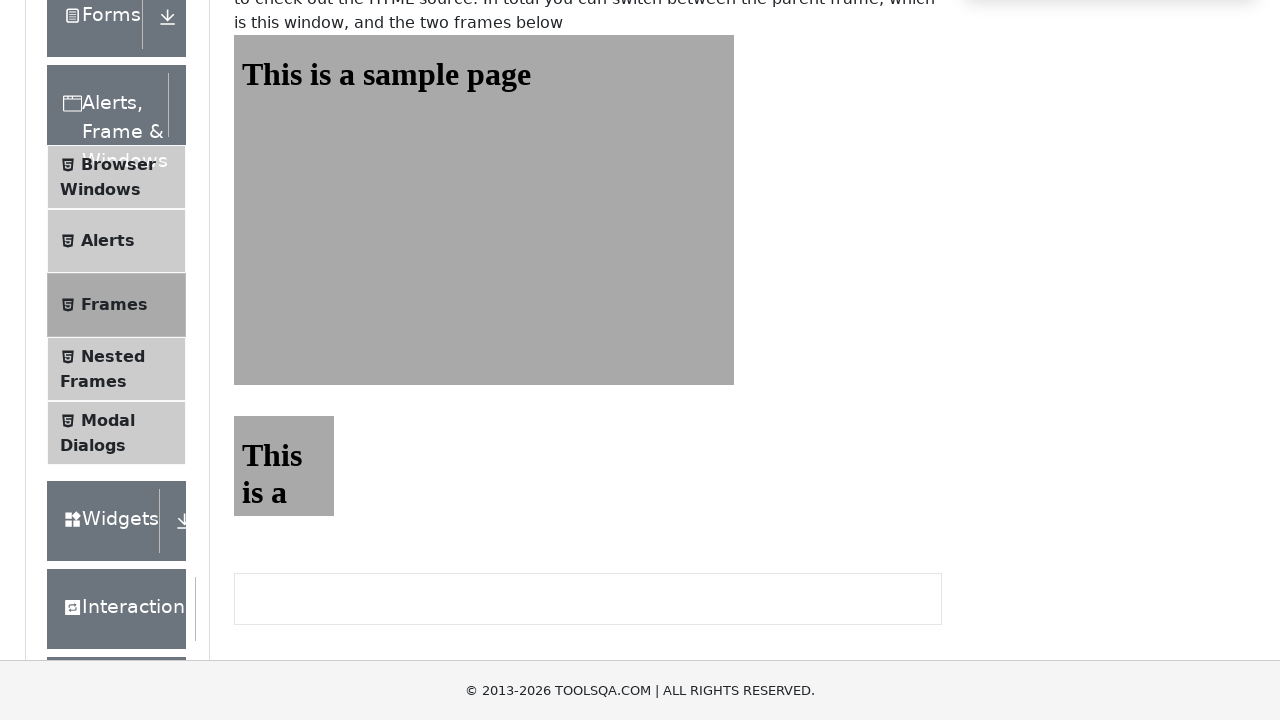

Retrieved text content from frame heading: 'This is a sample page'
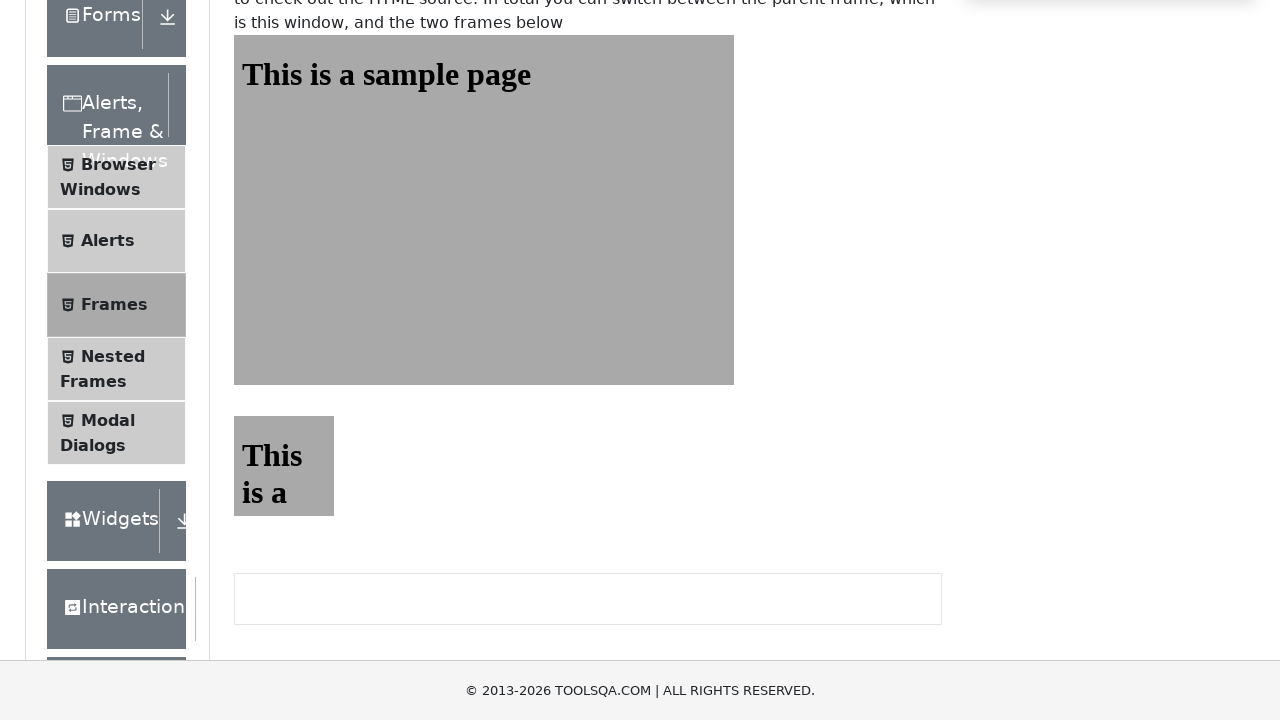

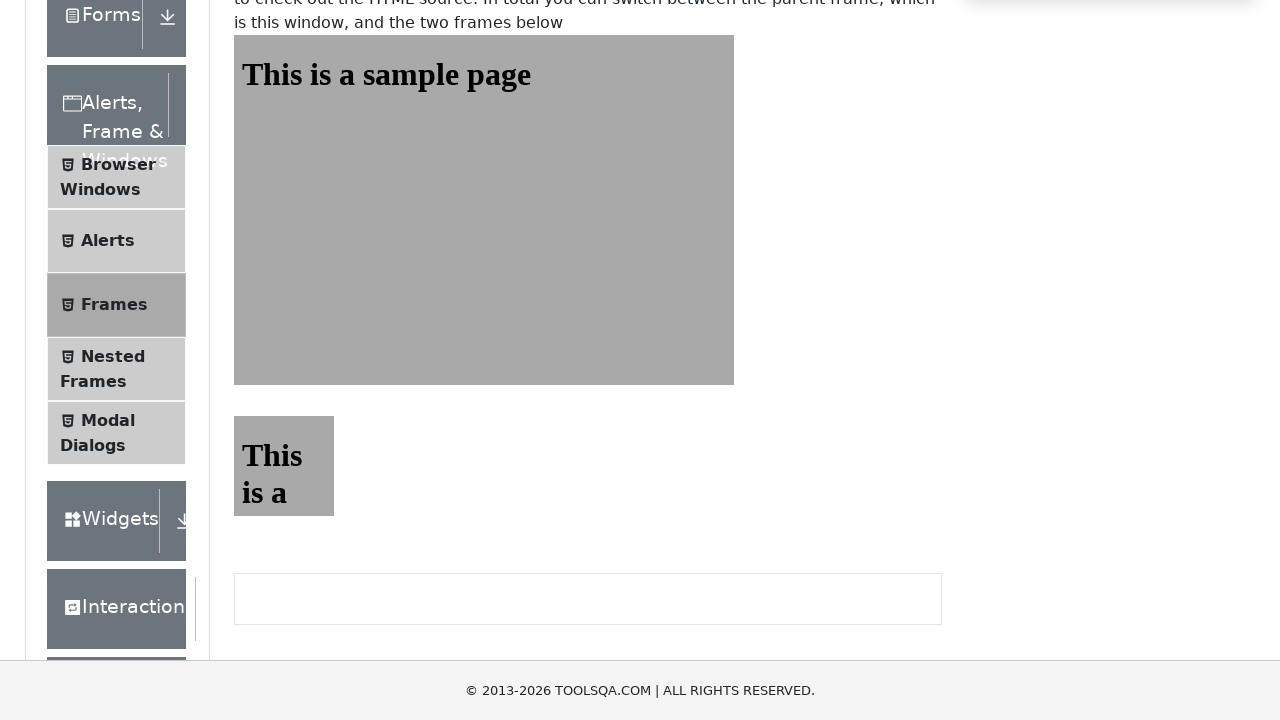